Tests JavaScript Alert by clicking the alert button, verifying the alert text, and accepting the alert

Starting URL: https://the-internet.herokuapp.com/javascript_alerts

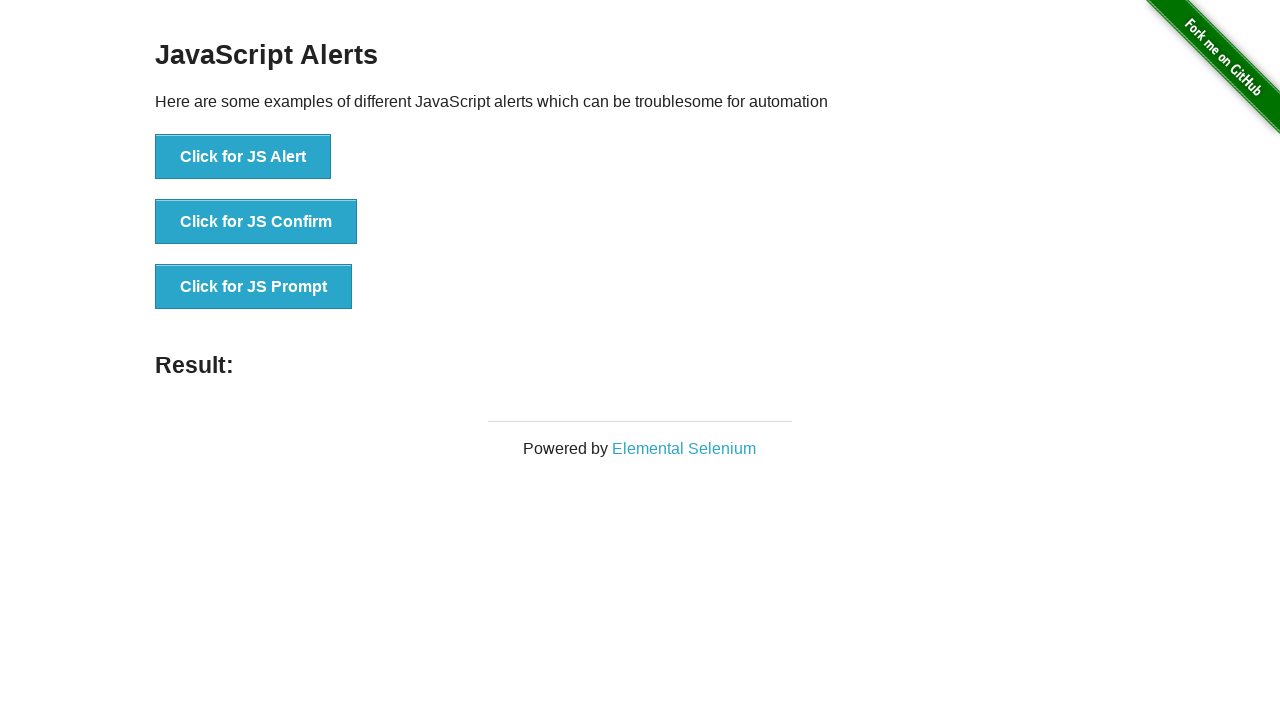

Clicked the 'Click for JS Alert' button at (243, 157) on xpath=//*[text()='Click for JS Alert']
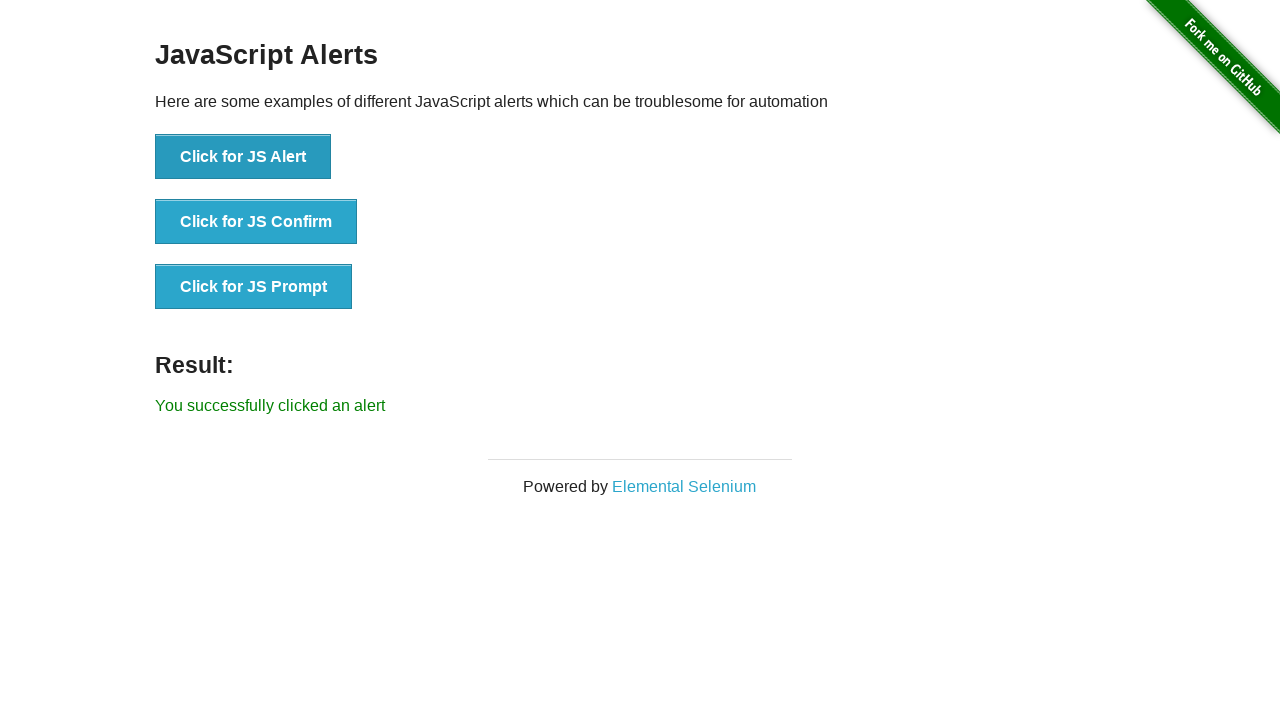

Registered dialog handler to accept alerts
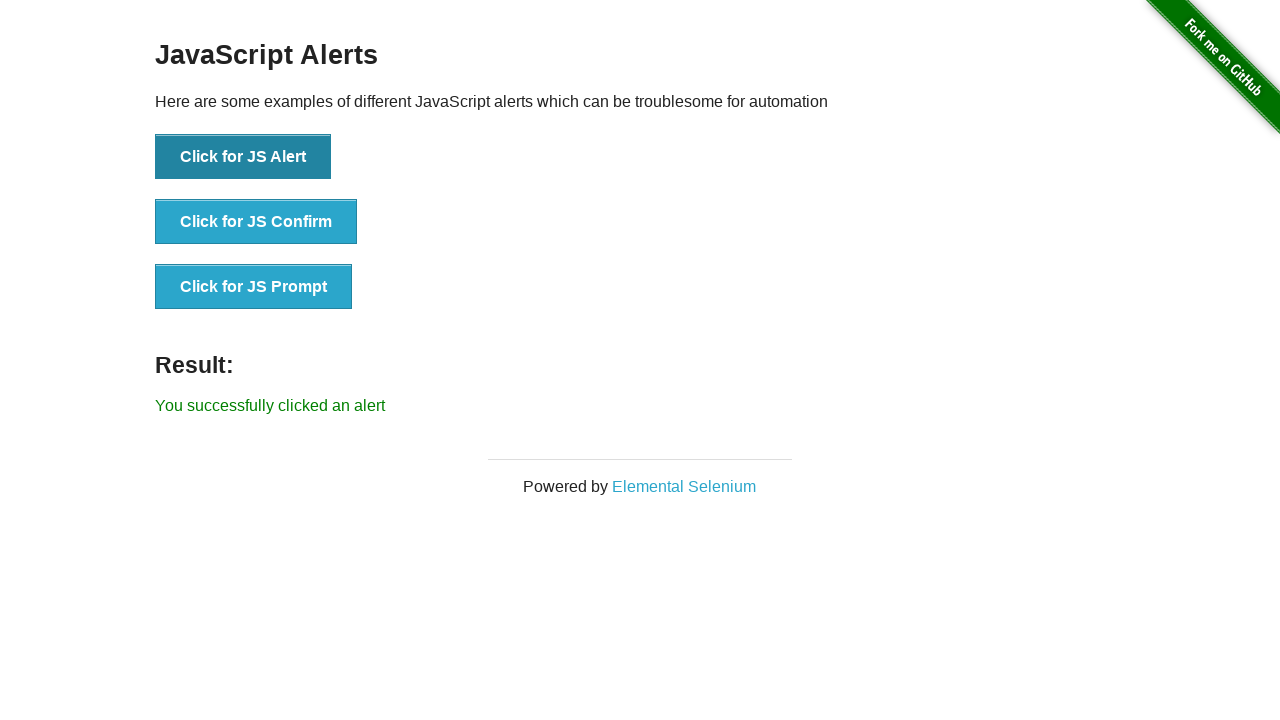

Clicked the 'Click for JS Alert' button to trigger alert at (243, 157) on xpath=//*[text()='Click for JS Alert']
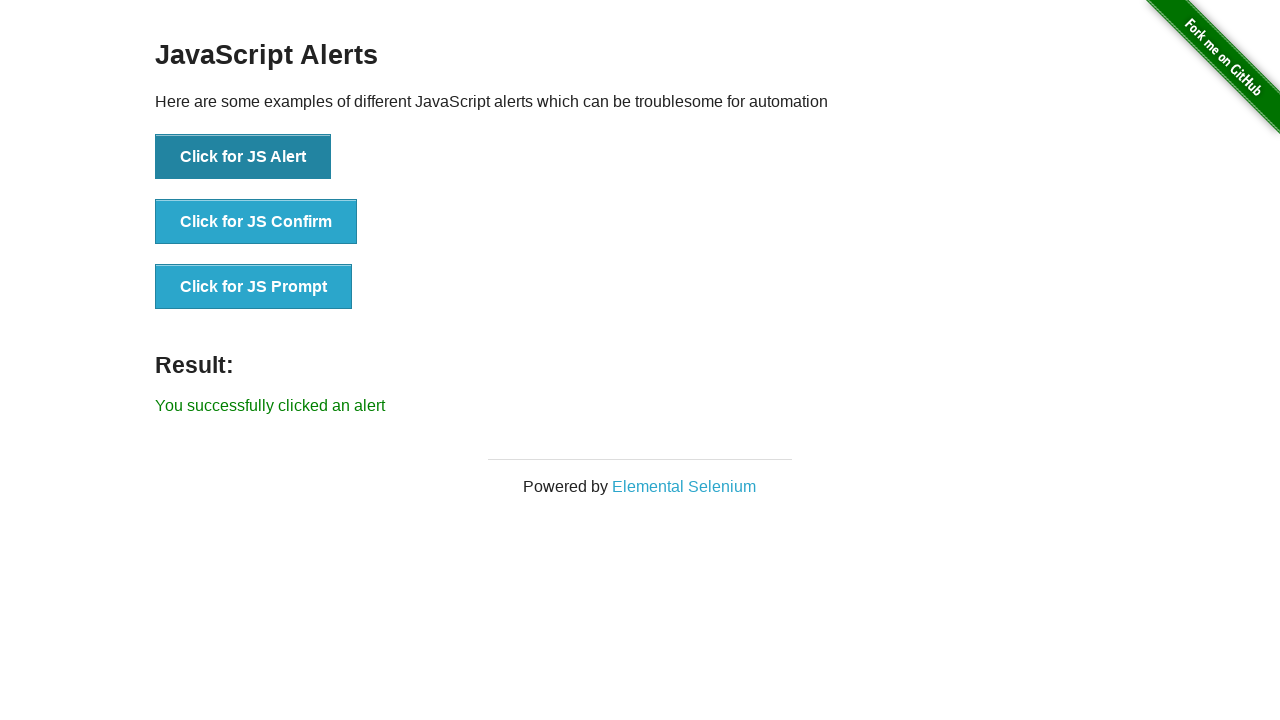

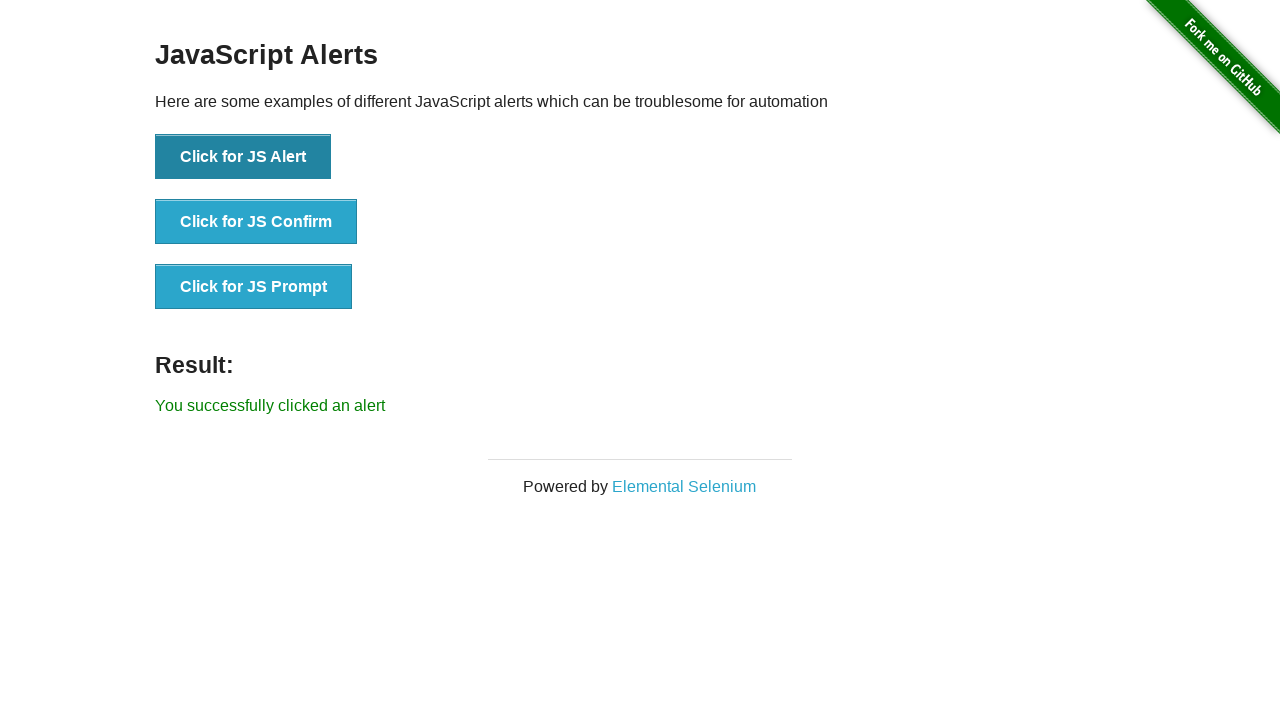